Tests accepting a simple alert by clicking a button and accepting the alert dialog

Starting URL: http://demo.automationtesting.in/Alerts.html

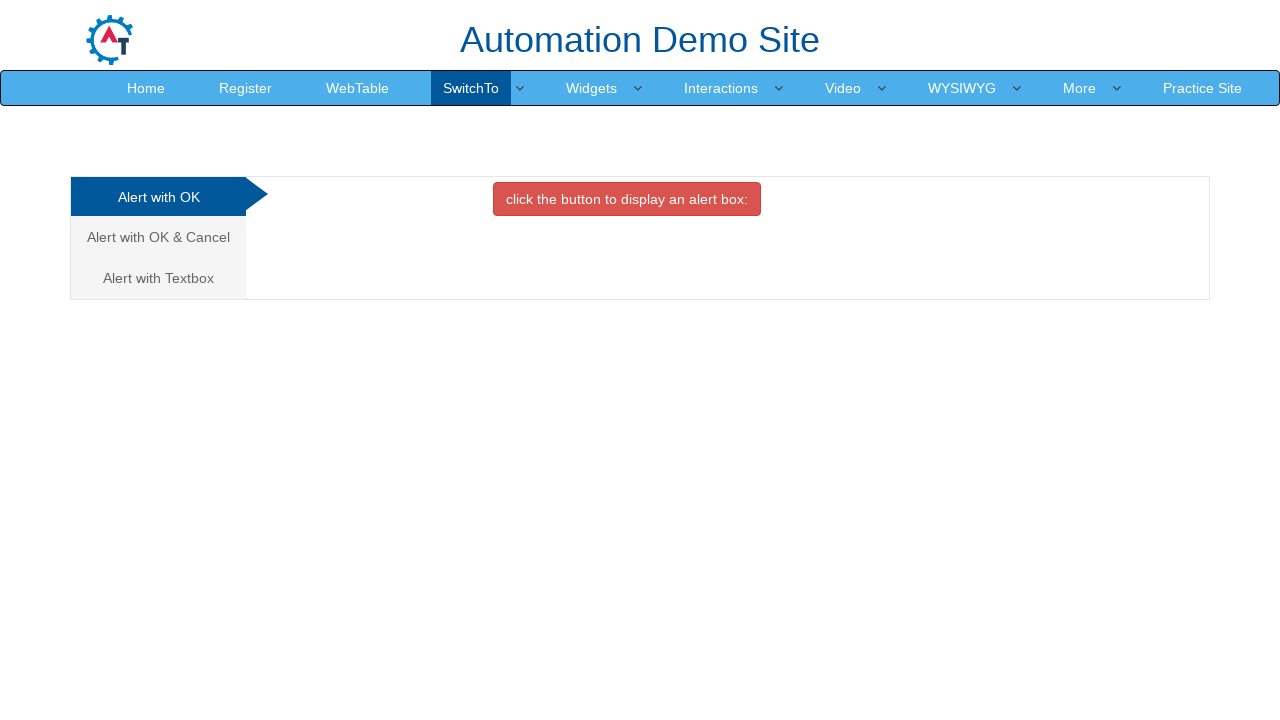

Clicked button to trigger alert dialog at (627, 199) on xpath=//*[@id='OKTab']/button
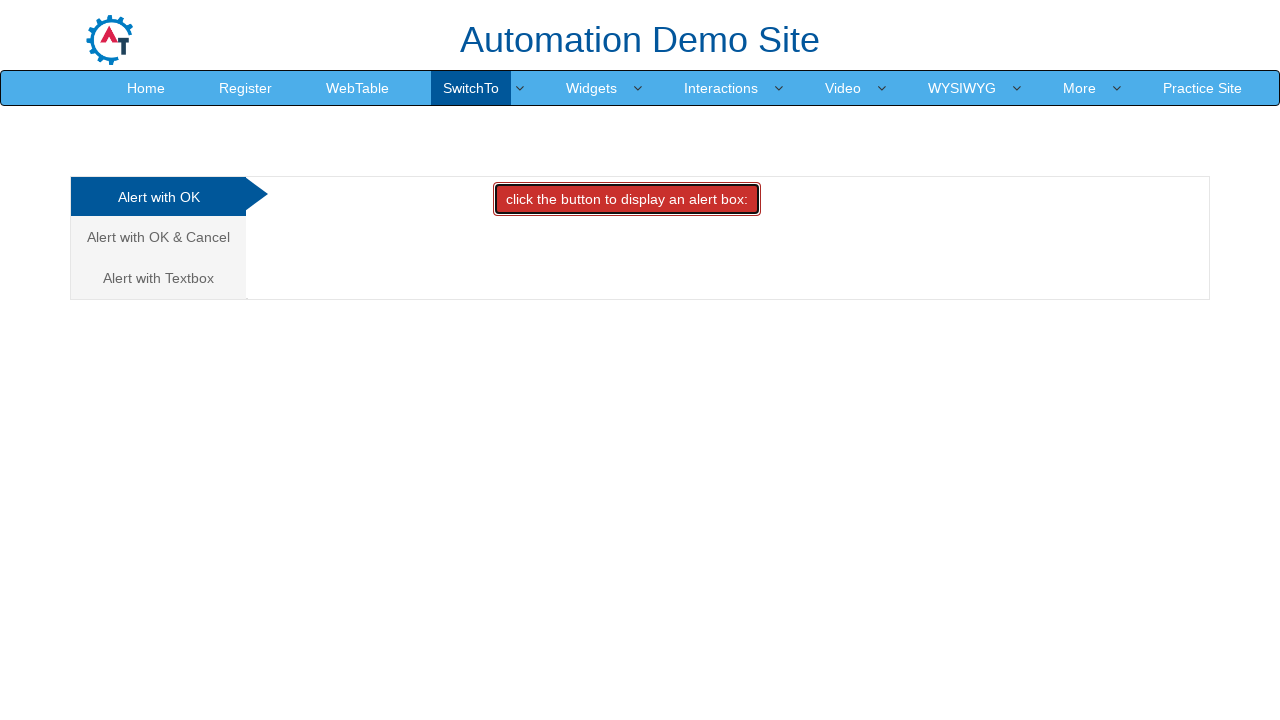

Set up dialog handler to accept alert
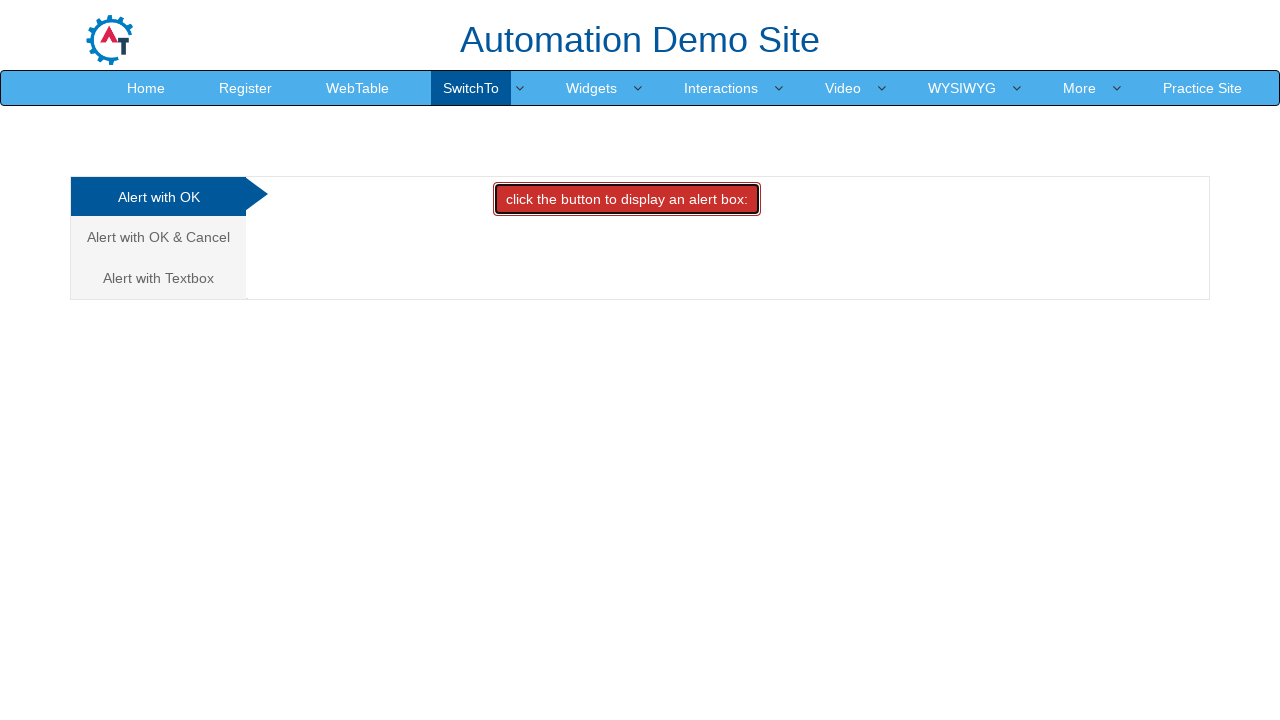

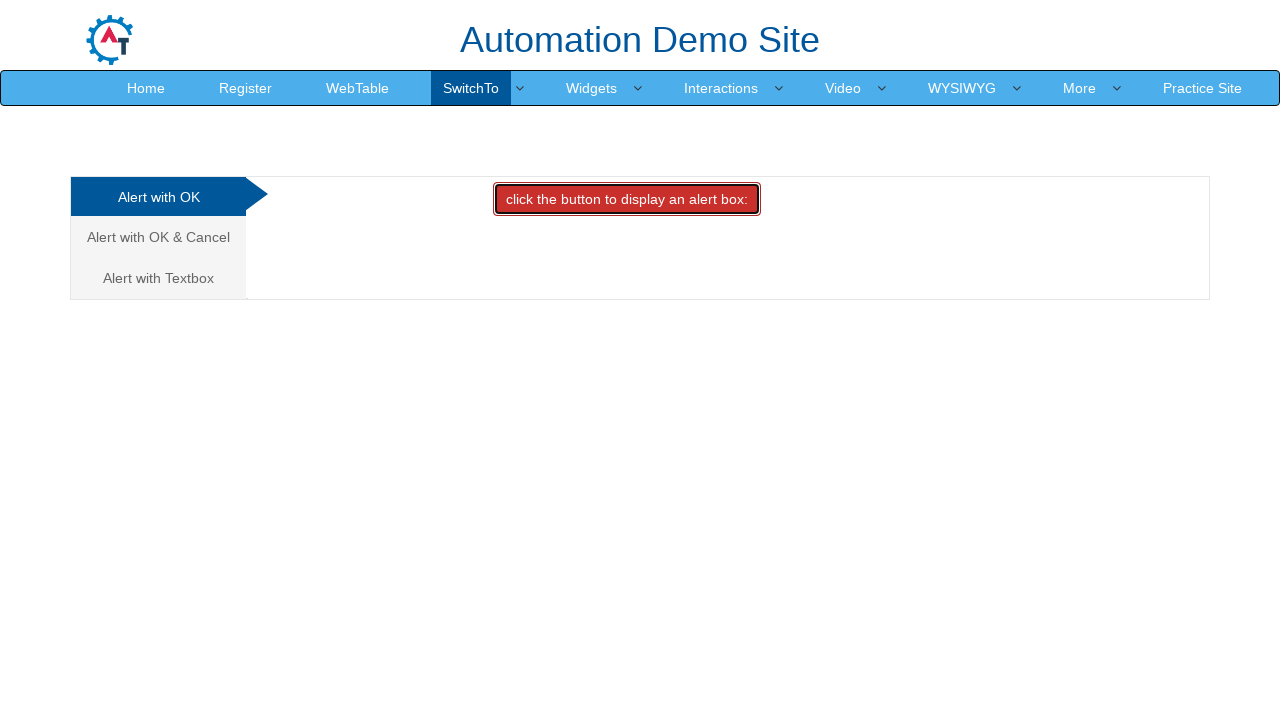